Tests creating multiple tasks in the TodoMVC application by entering task names and pressing Enter

Starting URL: https://todomvc.com/examples/react/dist/

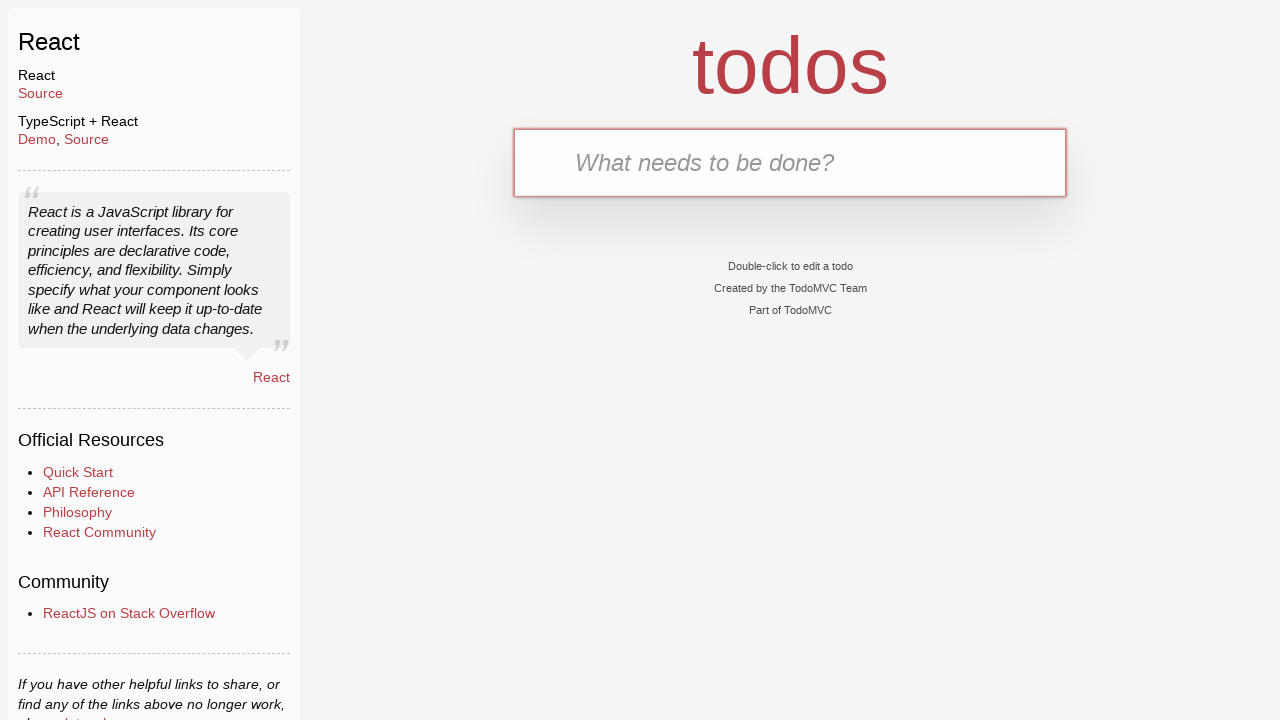

Filled todo input with 'task1' on #todo-input
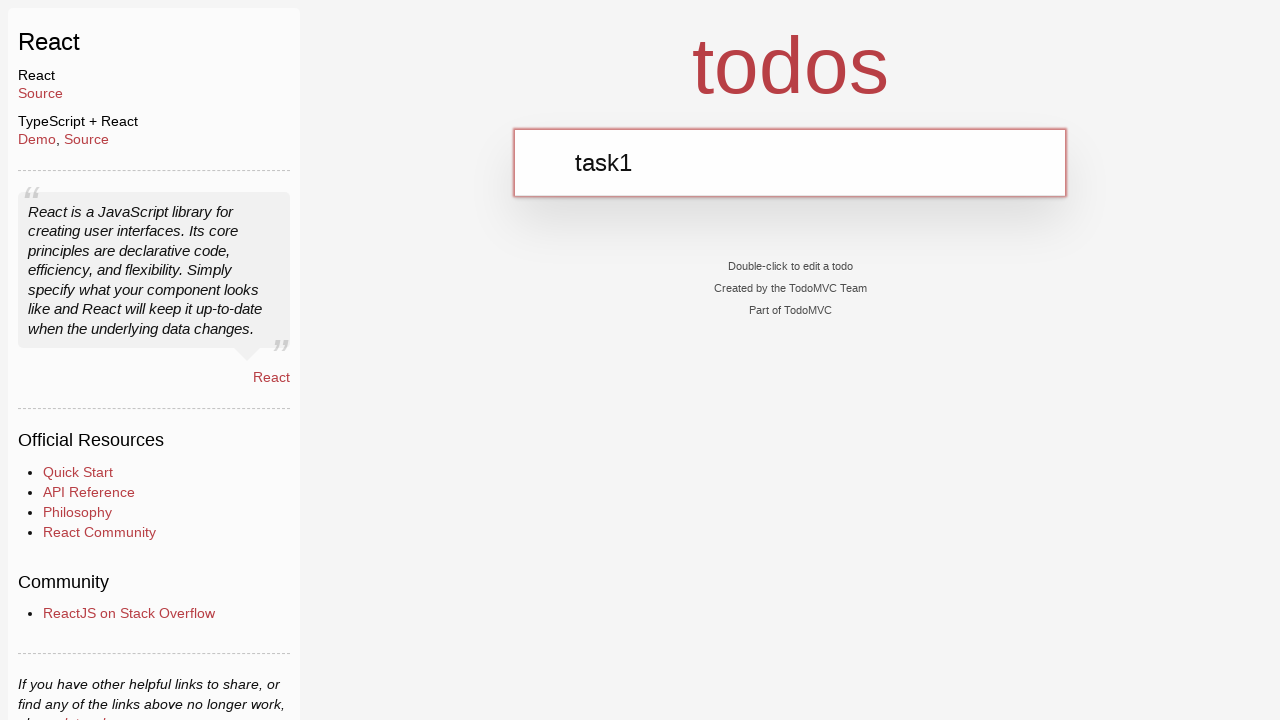

Pressed Enter to create task1 on #todo-input
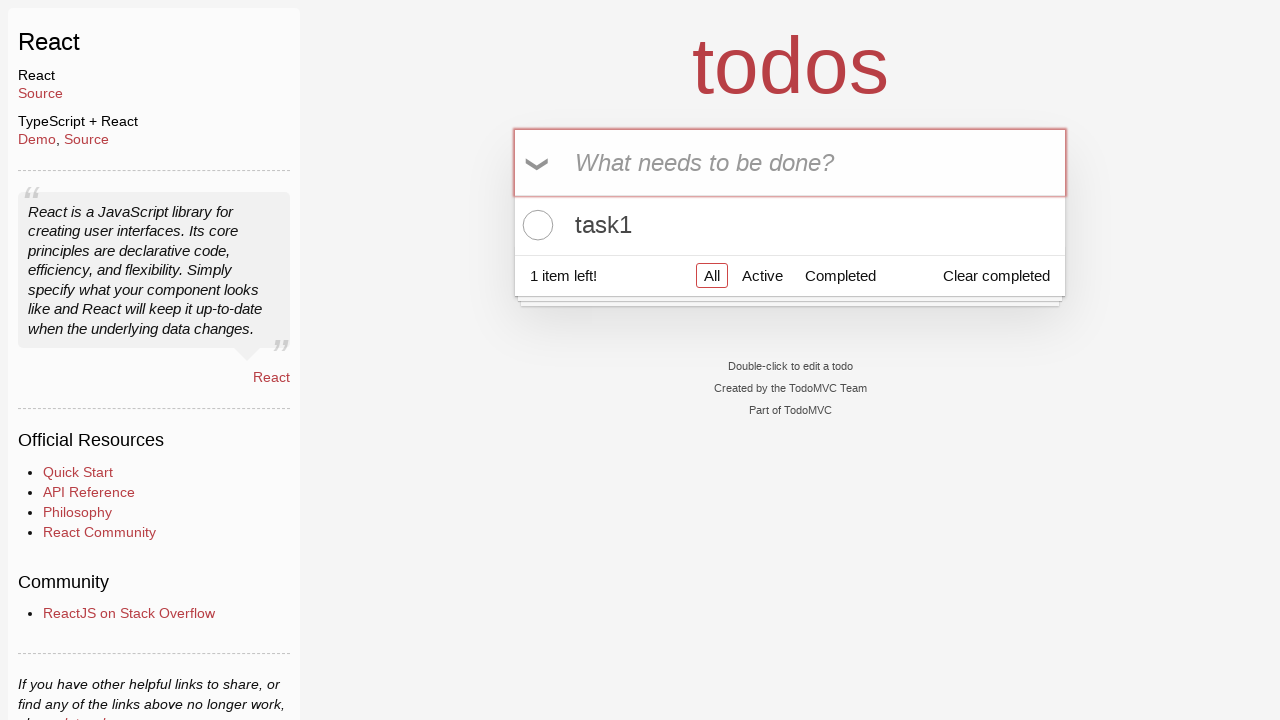

Verified that task1 was created and visible
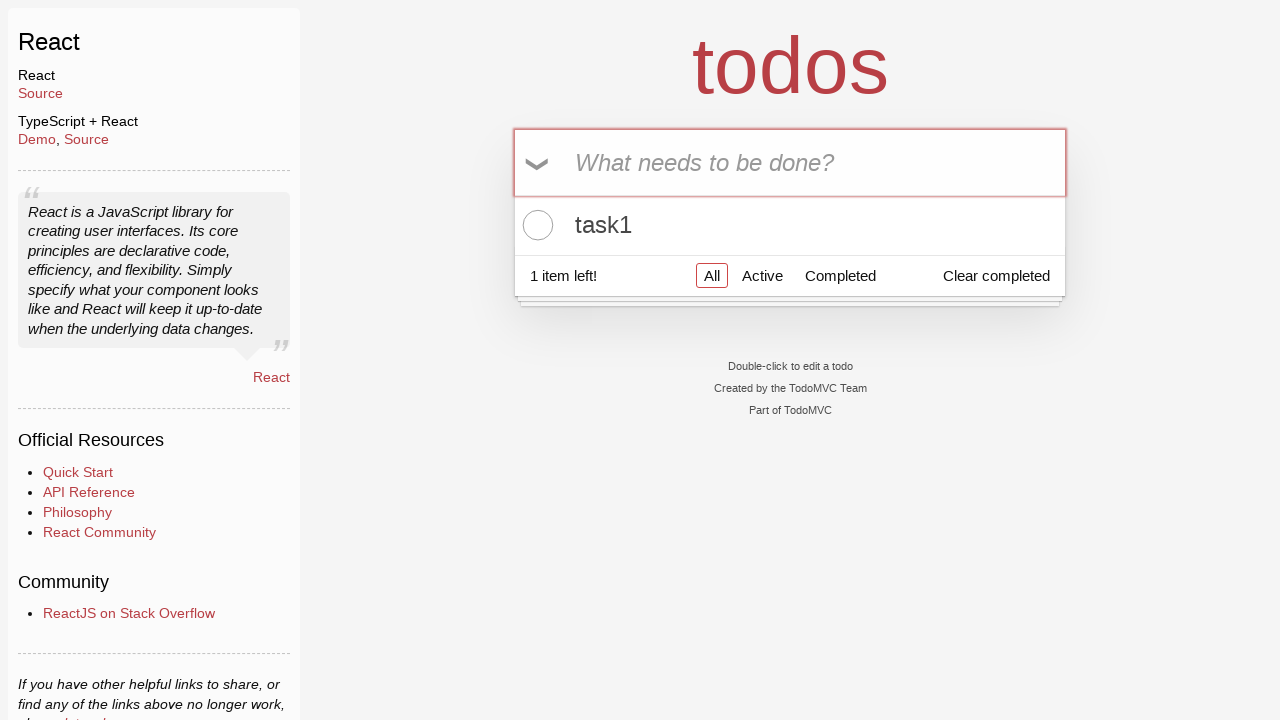

Filled todo input with 'task2' on #todo-input
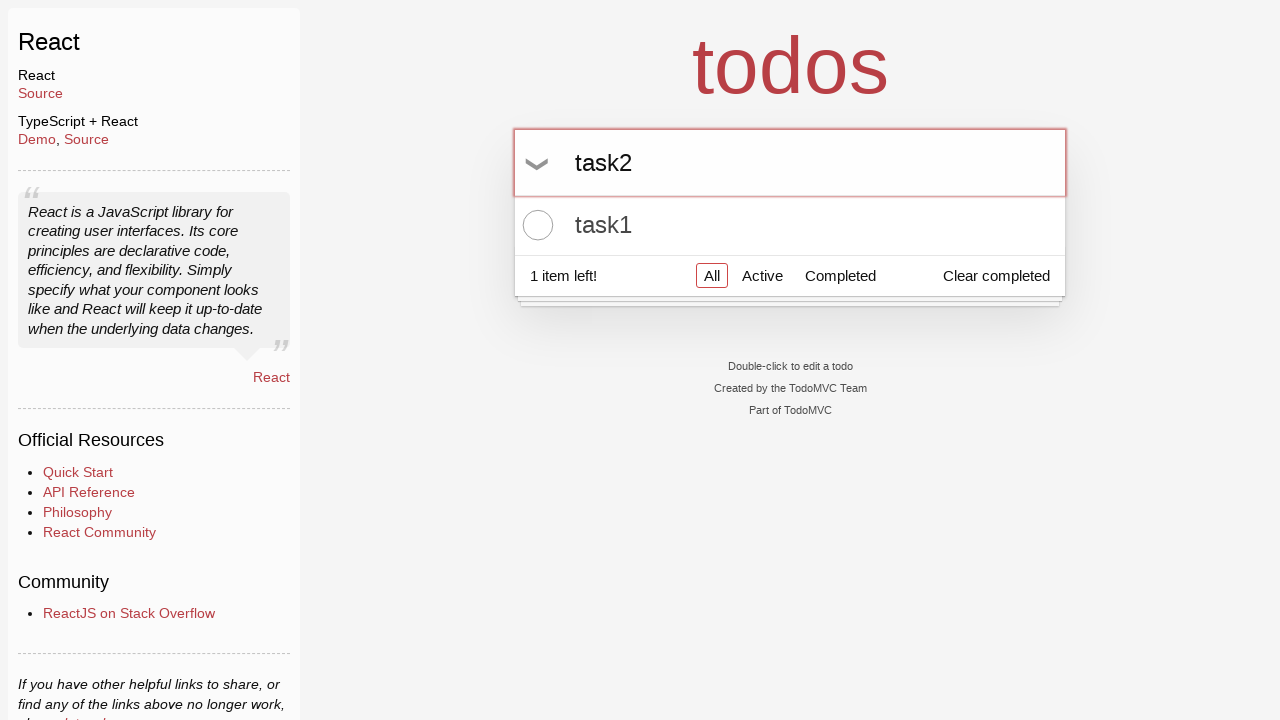

Pressed Enter to create task2 on #todo-input
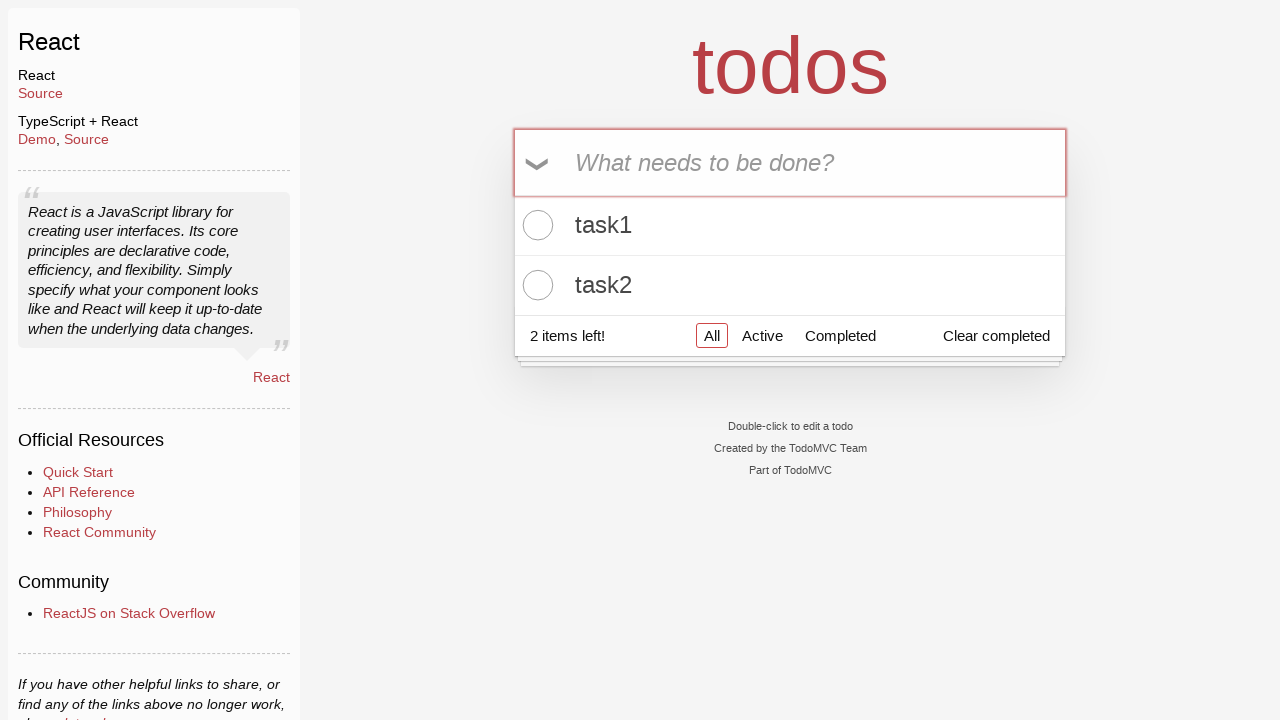

Verified that task2 was created and visible
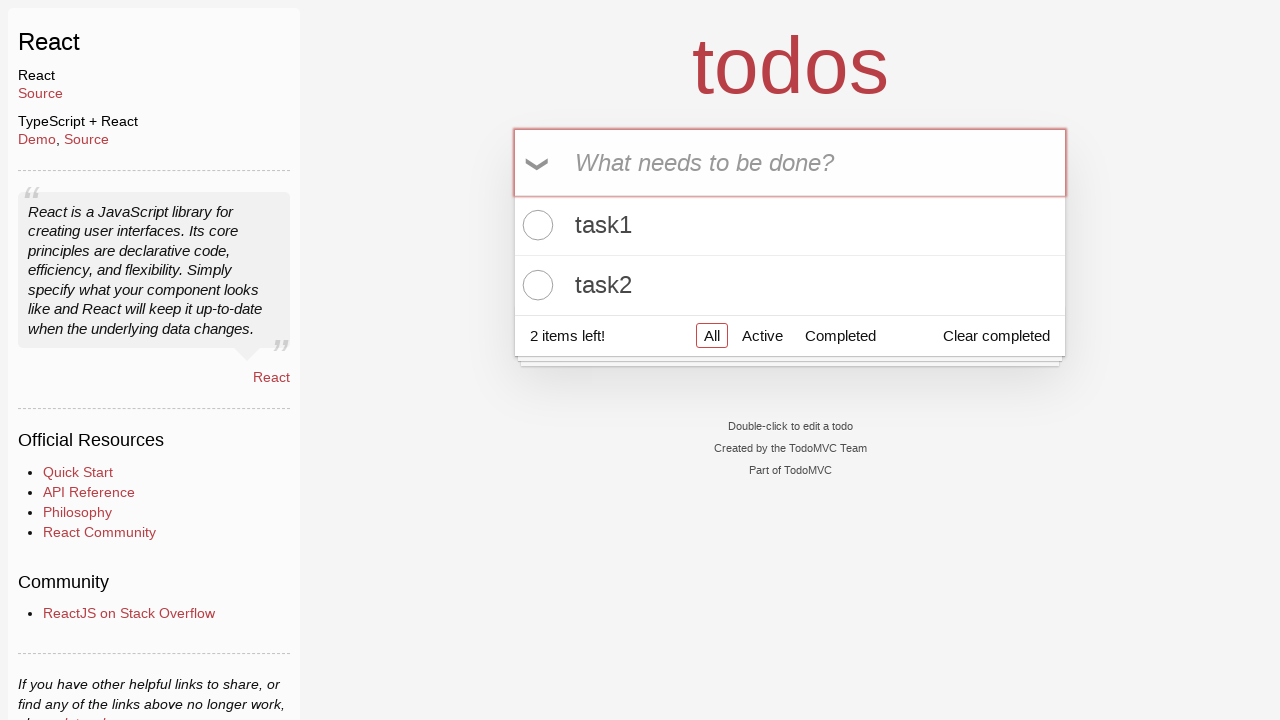

Filled todo input with 'task3' on #todo-input
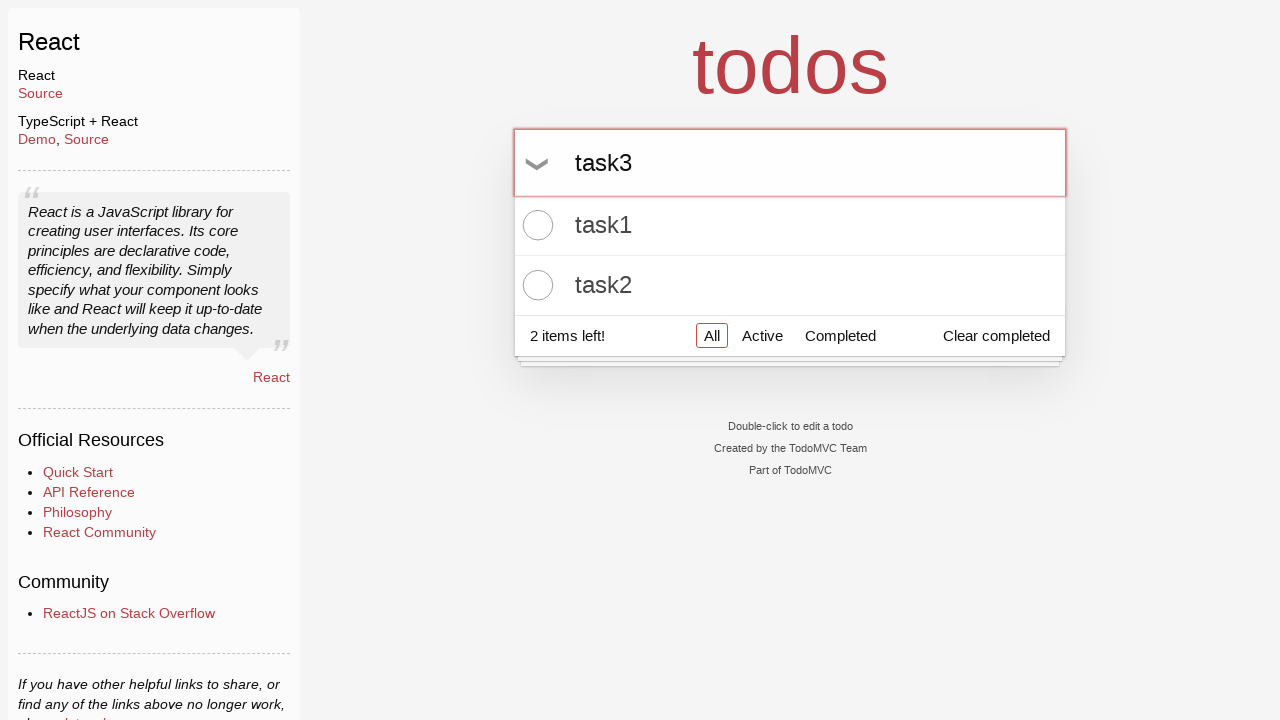

Pressed Enter to create task3 on #todo-input
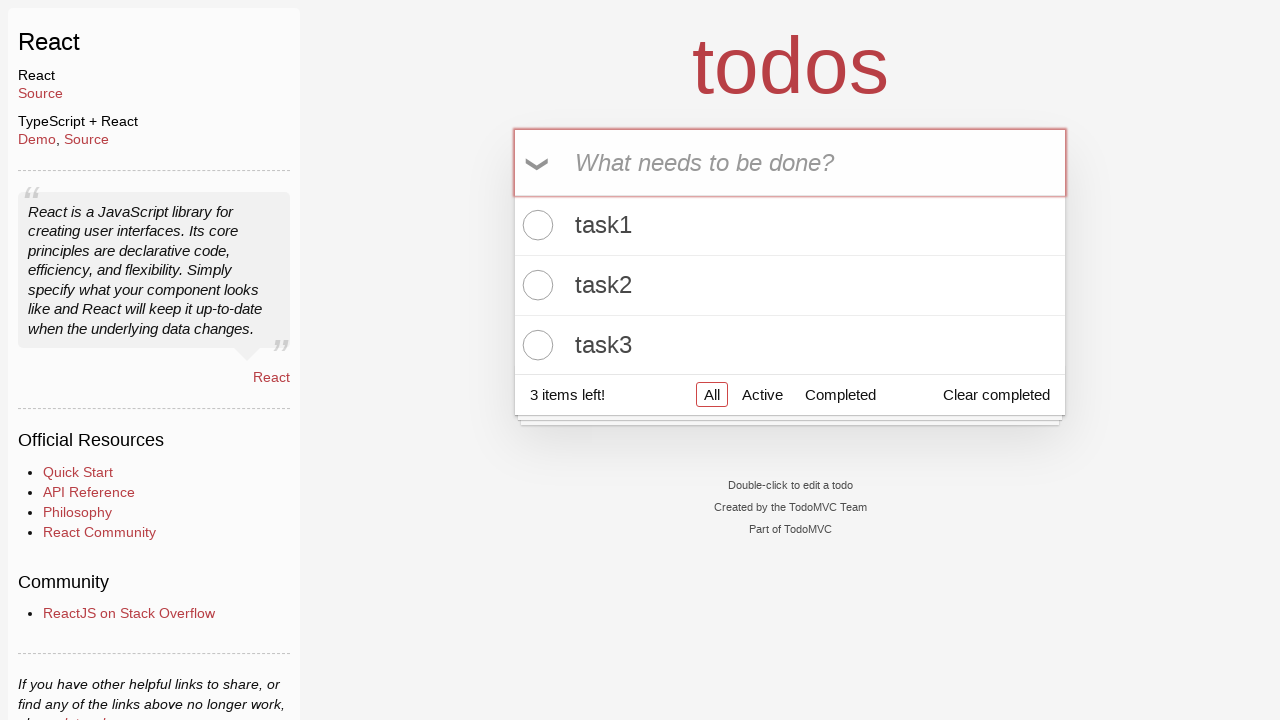

Verified that task3 was created and visible
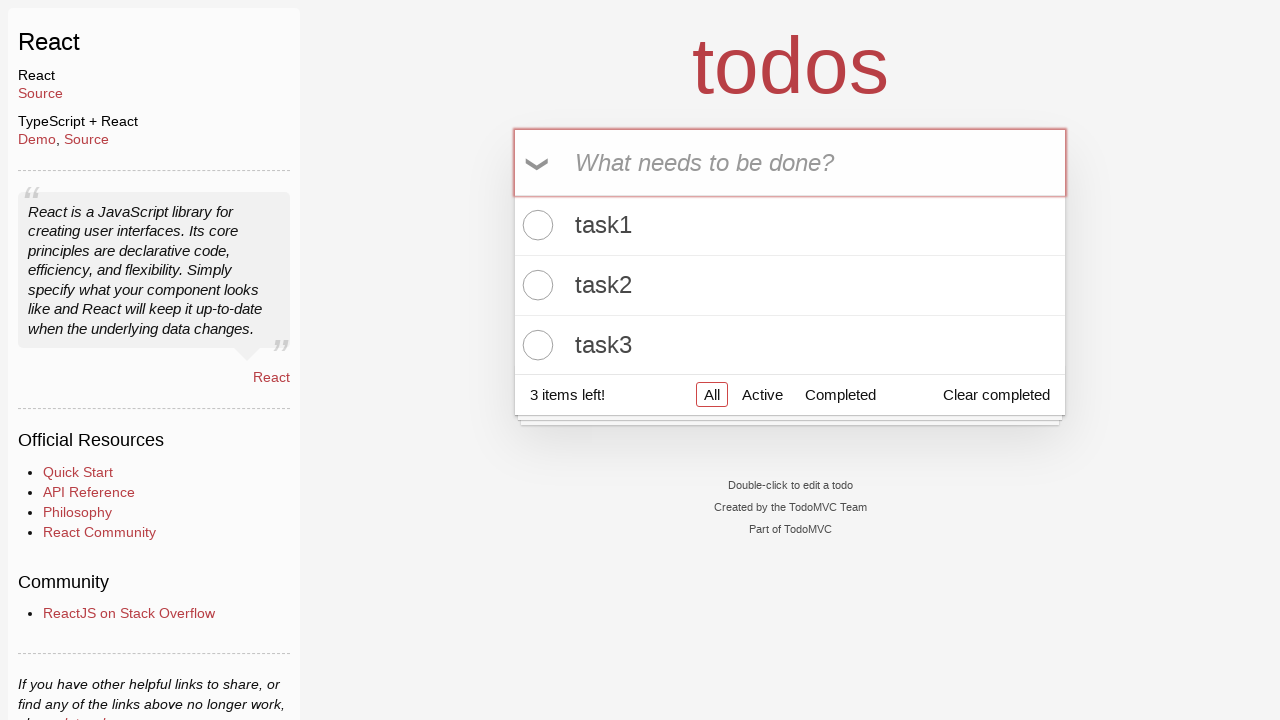

Filled todo input with 'task4' on #todo-input
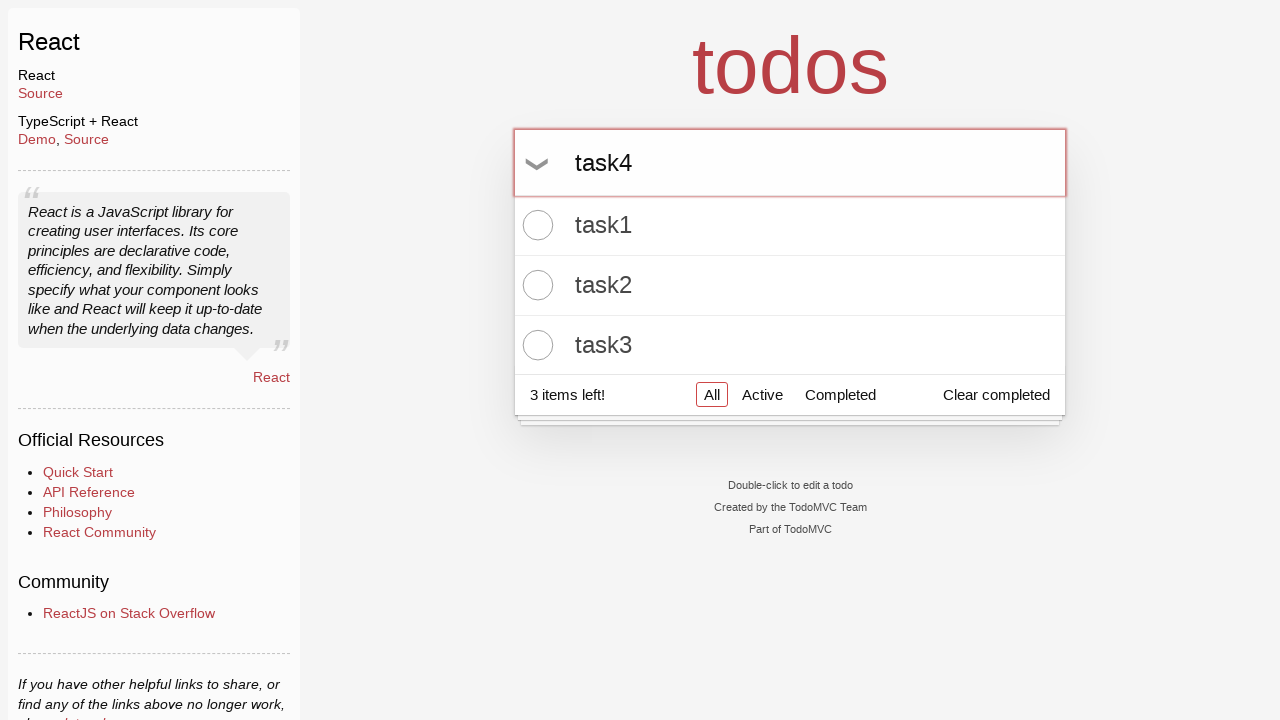

Pressed Enter to create task4 on #todo-input
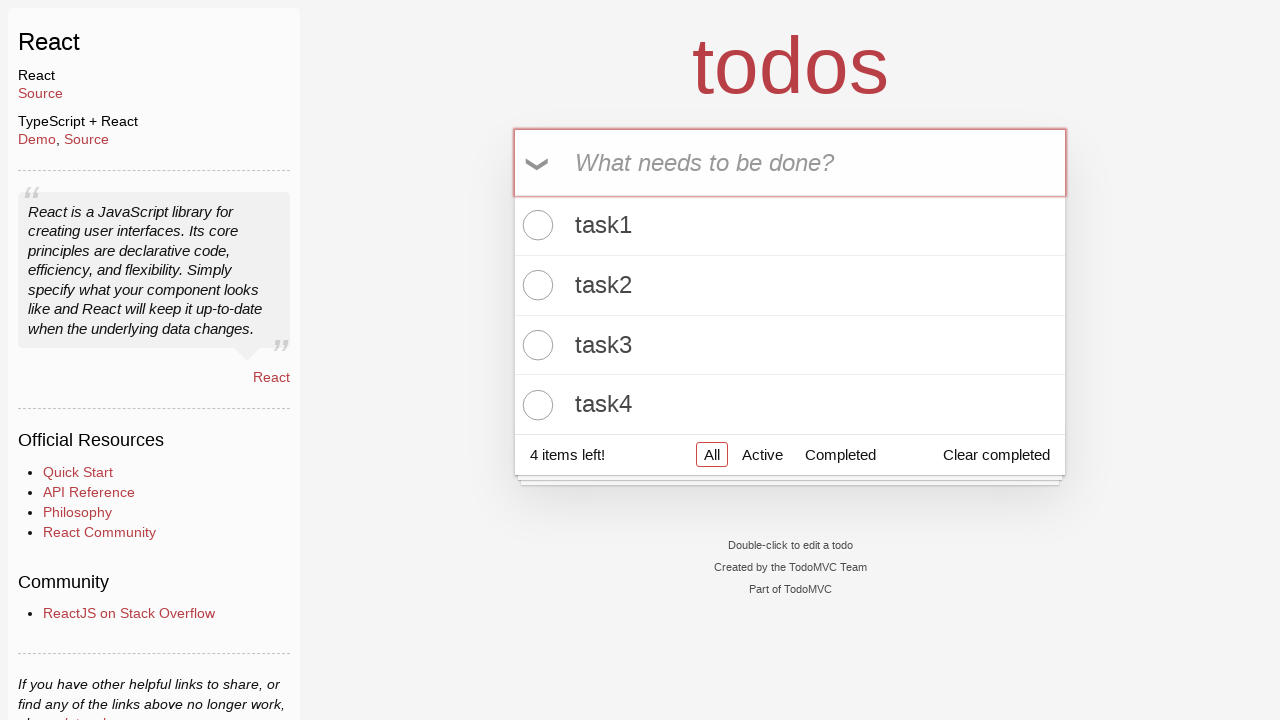

Verified that task4 was created and visible
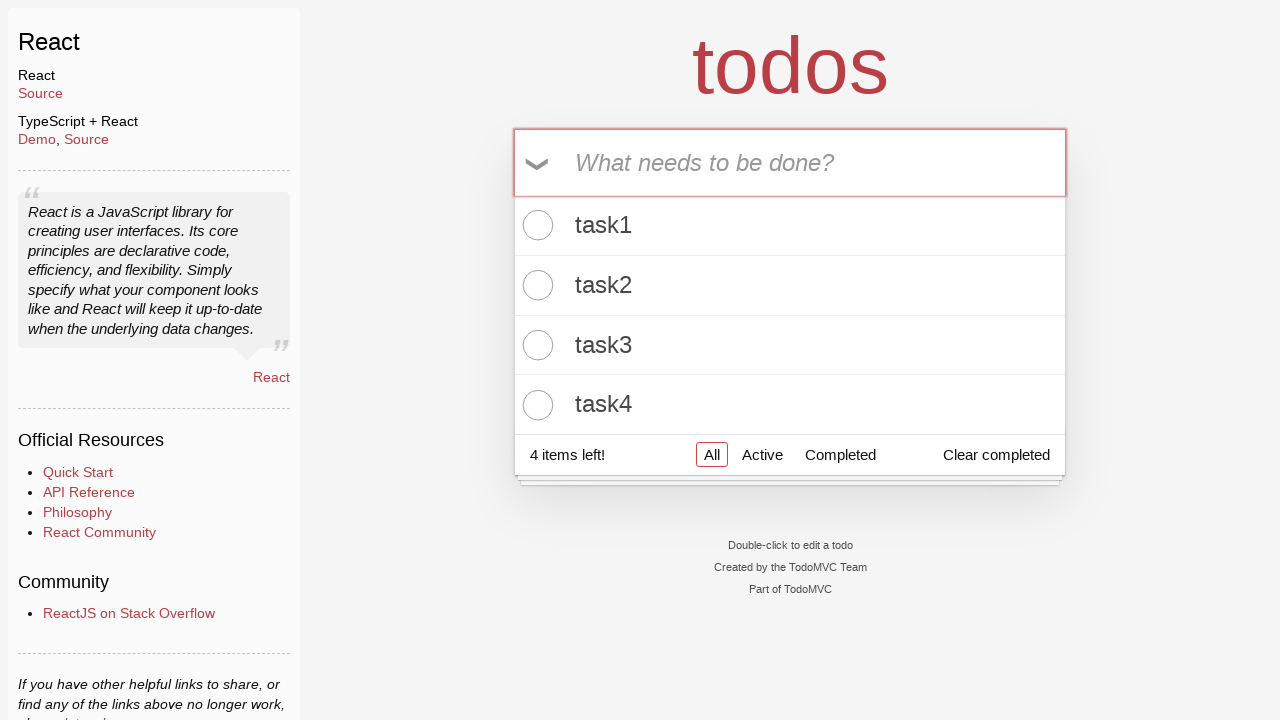

Filled todo input with 'task5' on #todo-input
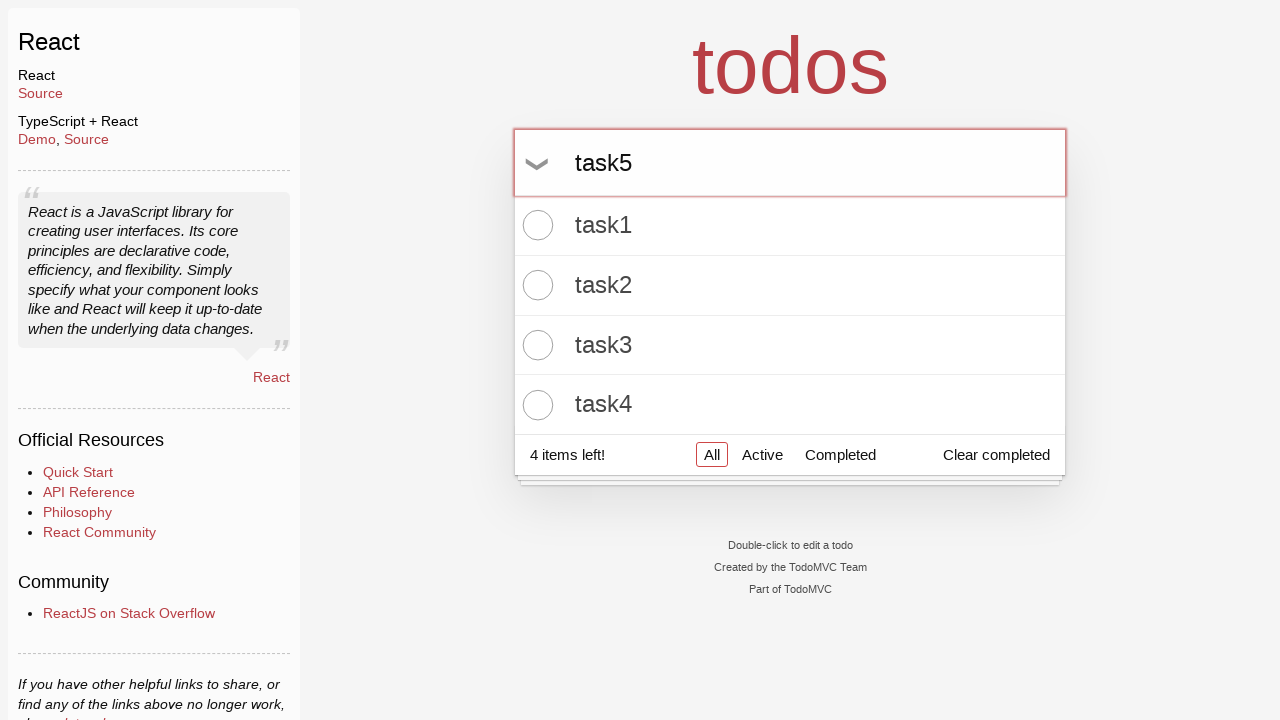

Pressed Enter to create task5 on #todo-input
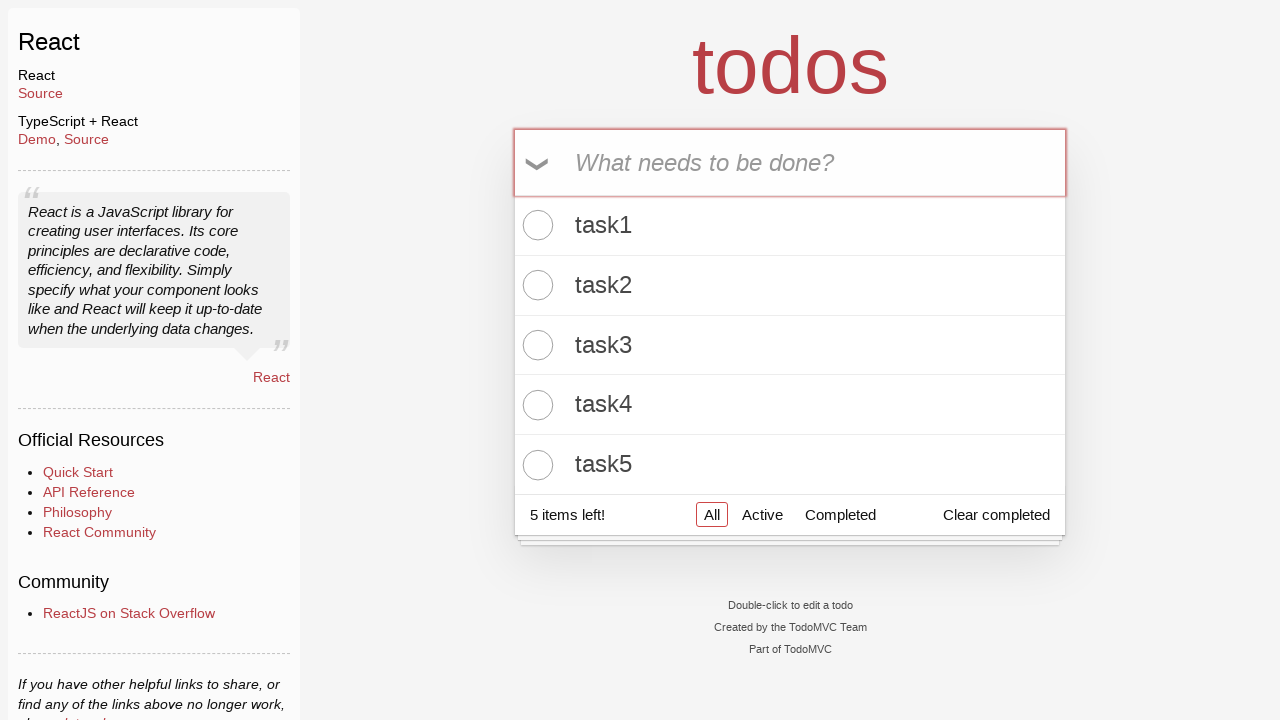

Verified that task5 was created and visible
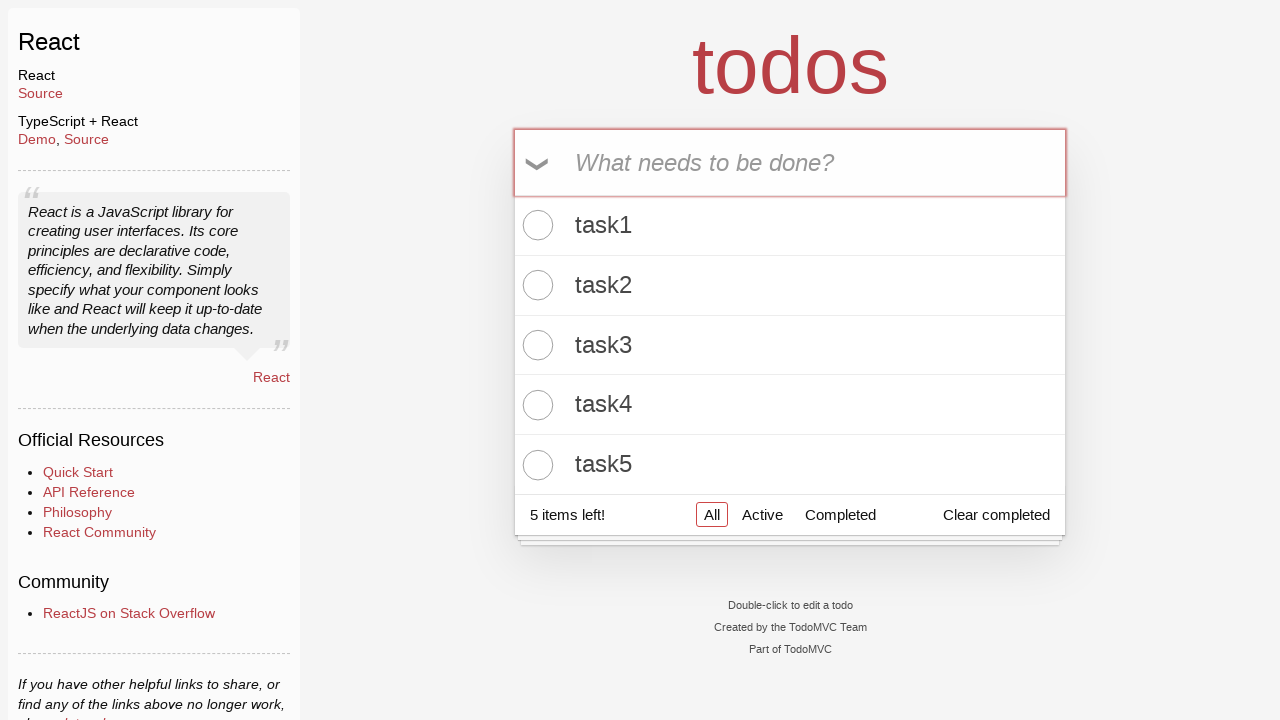

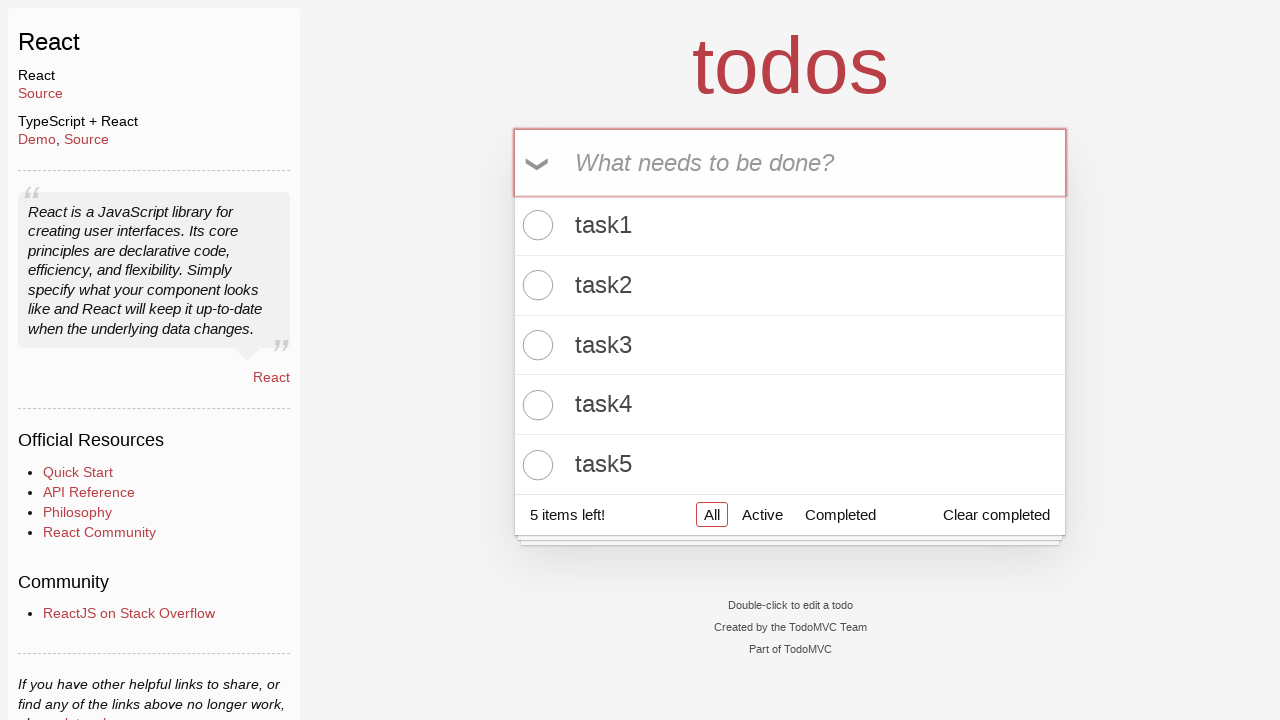